Tests YouTube search functionality by entering a search query and verifying that the page title contains the search term

Starting URL: https://www.youtube.com

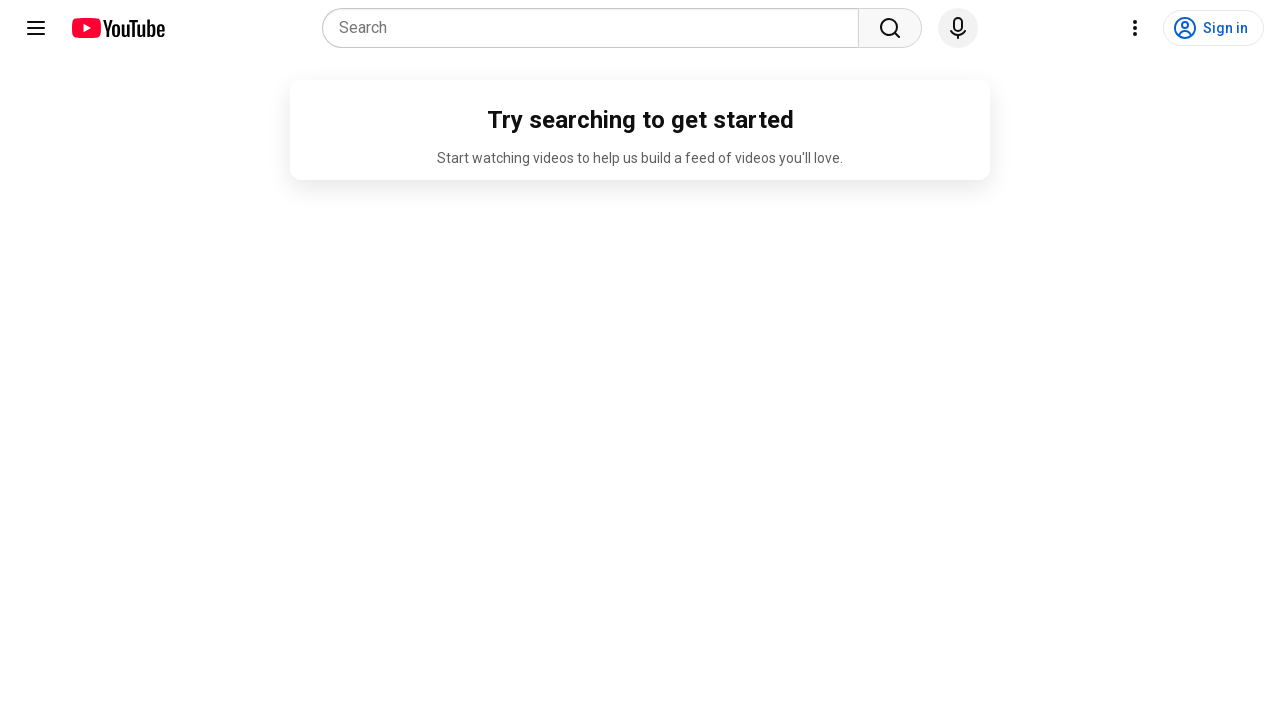

Filled YouTube search box with 'Selenium tutorial' on input[name='search_query']
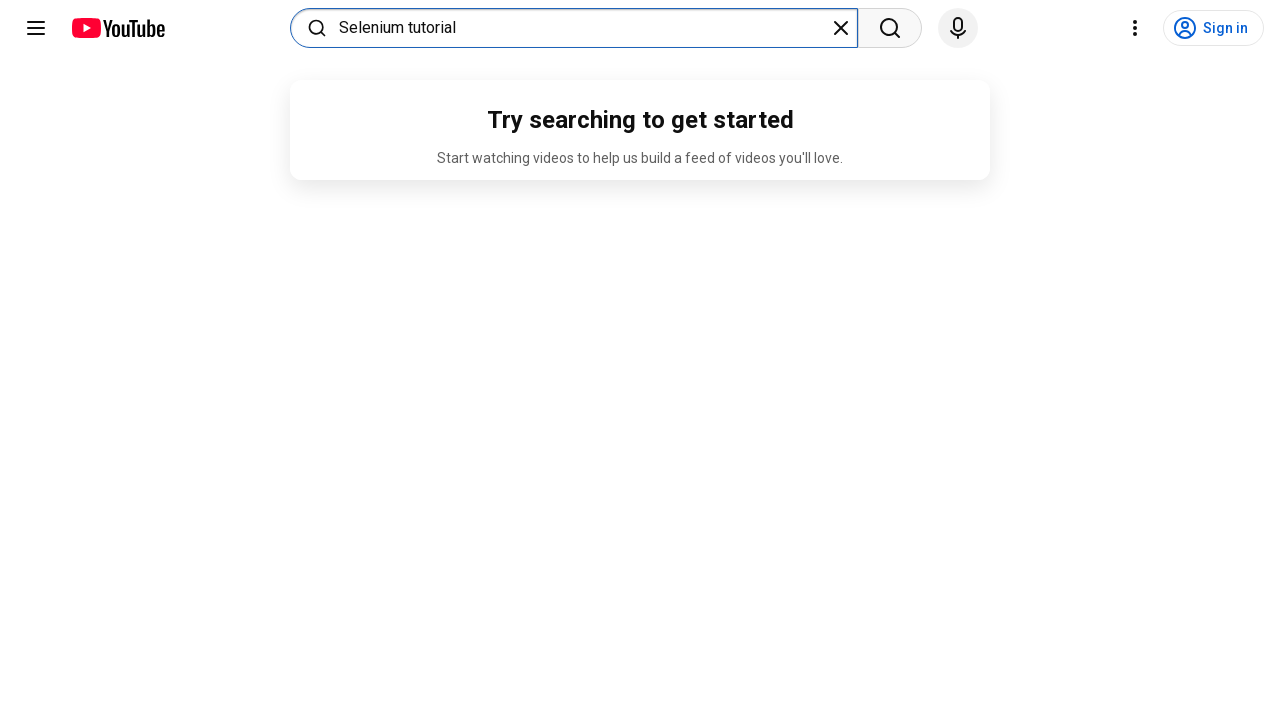

Pressed Enter to submit the search query on input[name='search_query']
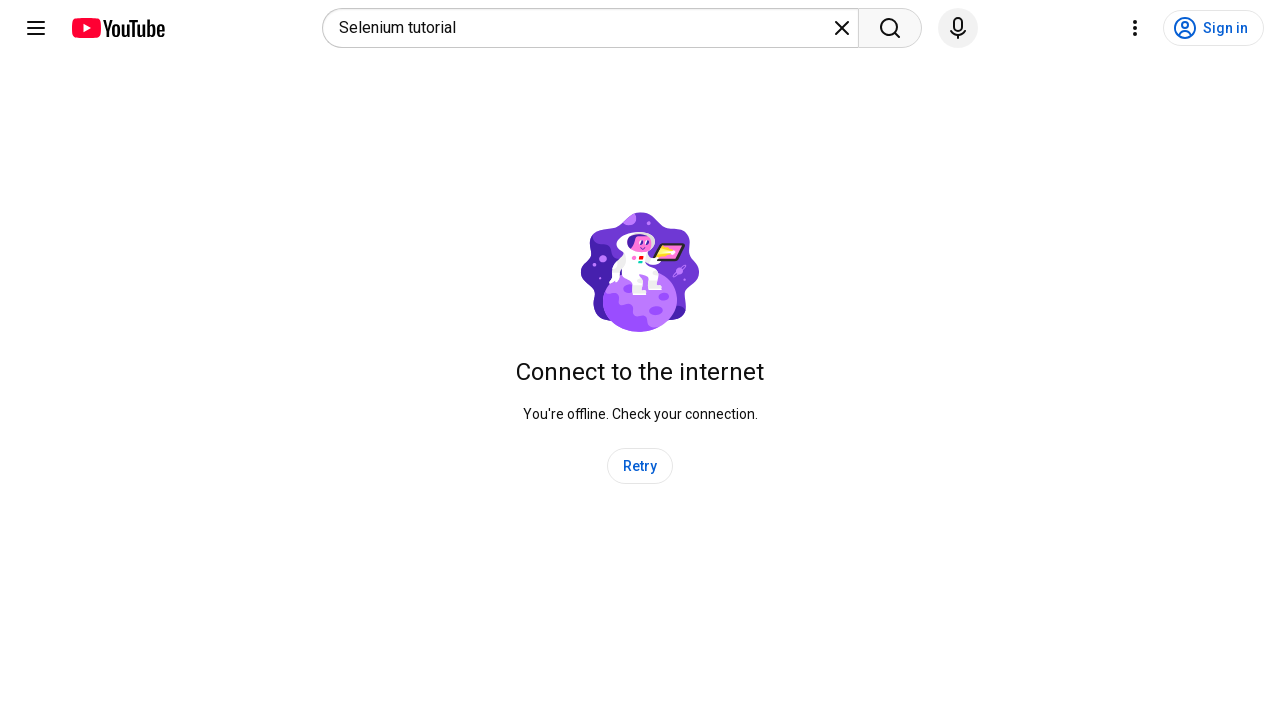

Waited for search results page to load (networkidle)
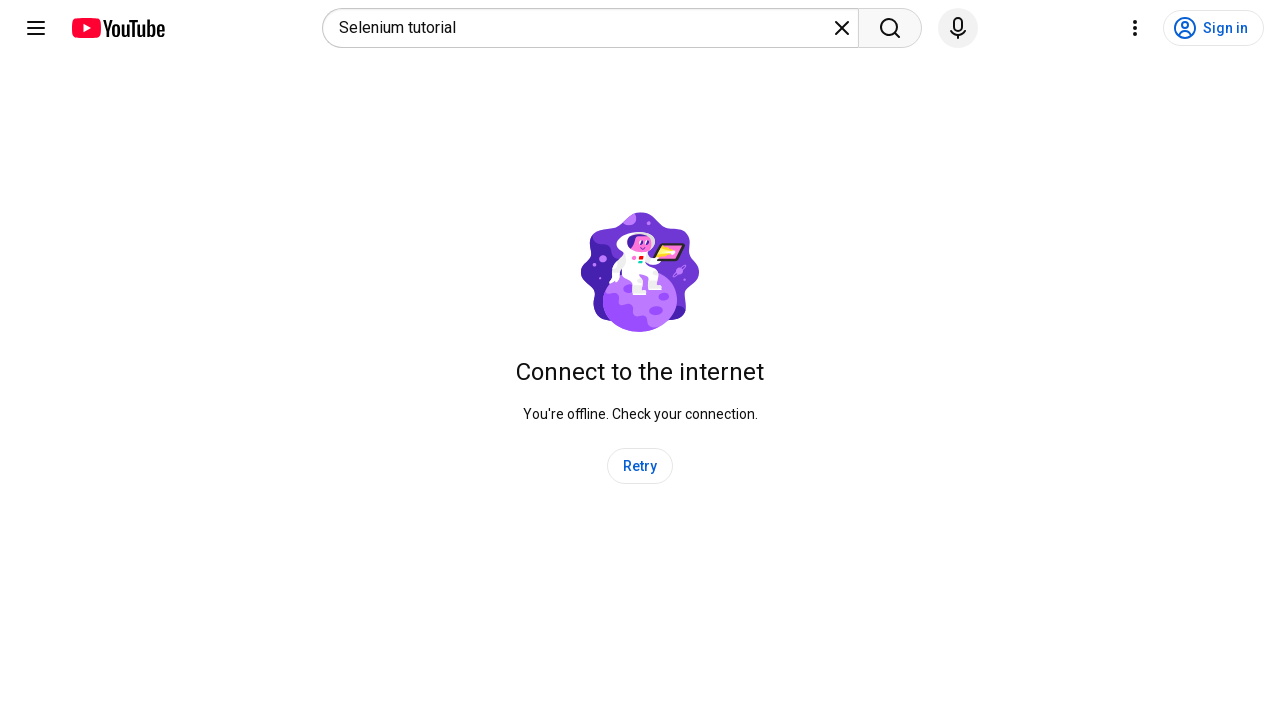

Verified that 'Selenium tutorial' appears in the page title
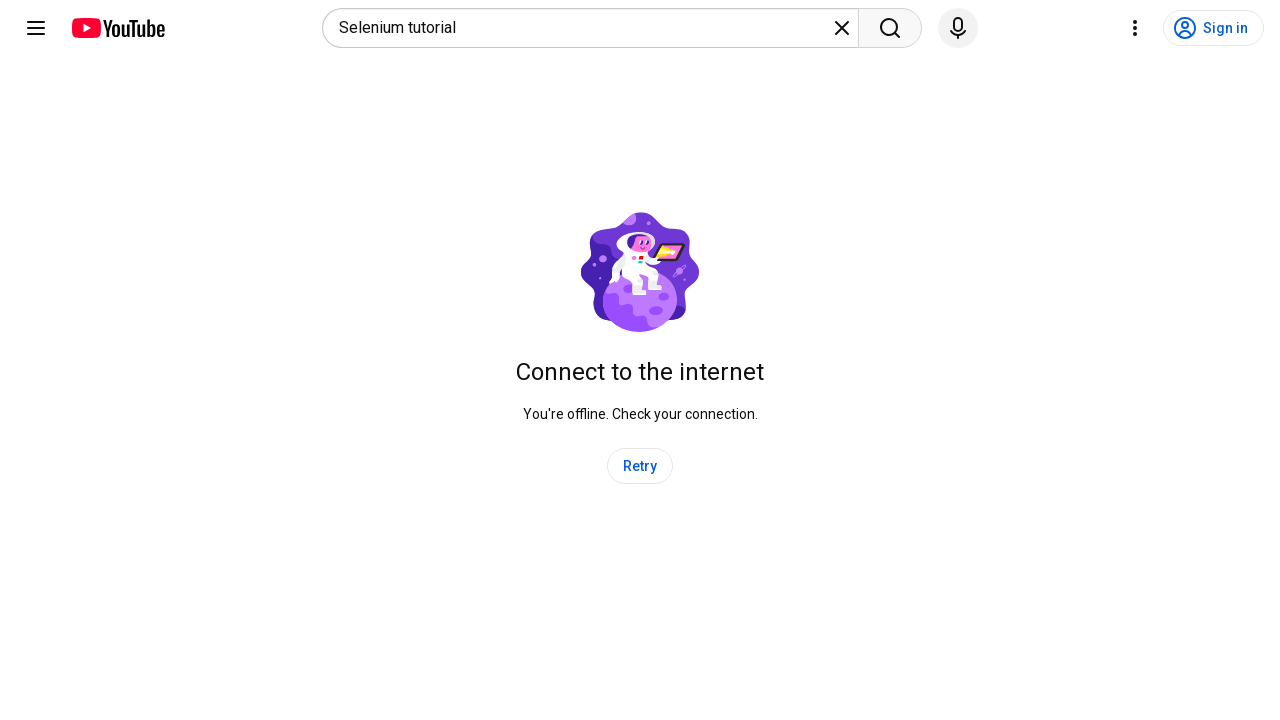

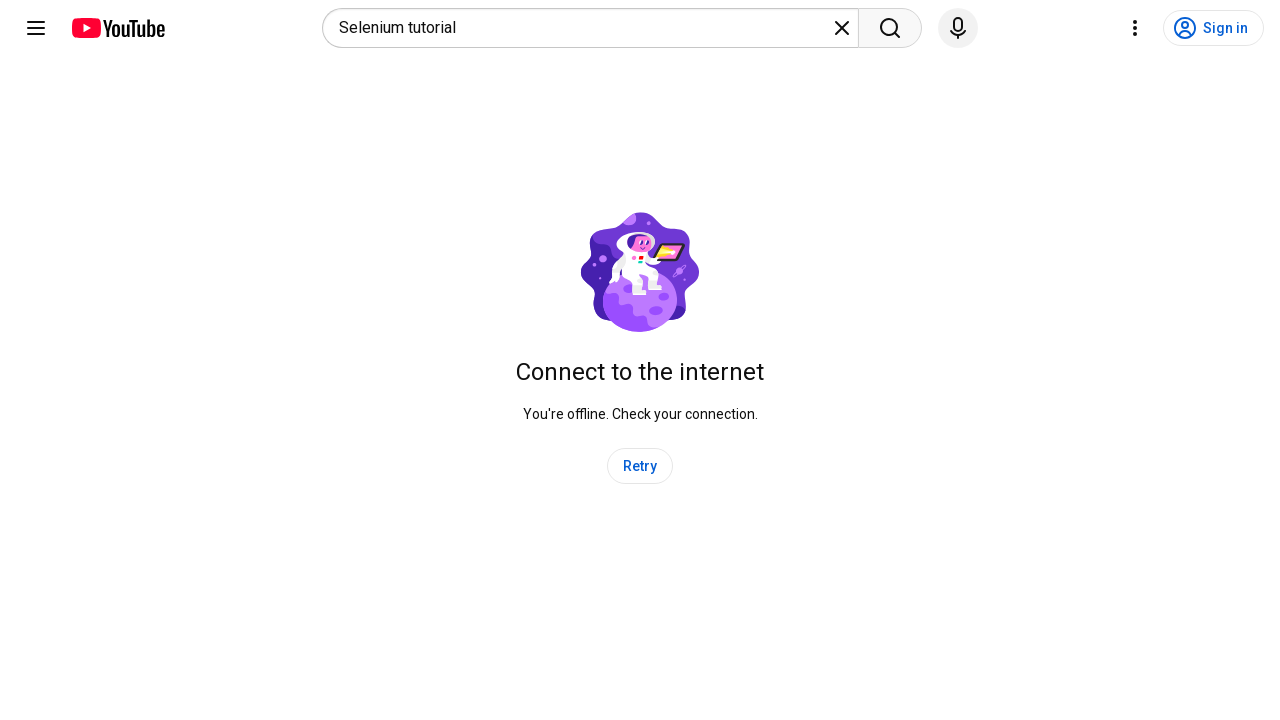